Tests JavaScript alert handling by triggering alerts and confirmation dialogs, reading their text, and accepting or dismissing them

Starting URL: https://rahulshettyacademy.com/AutomationPractice/

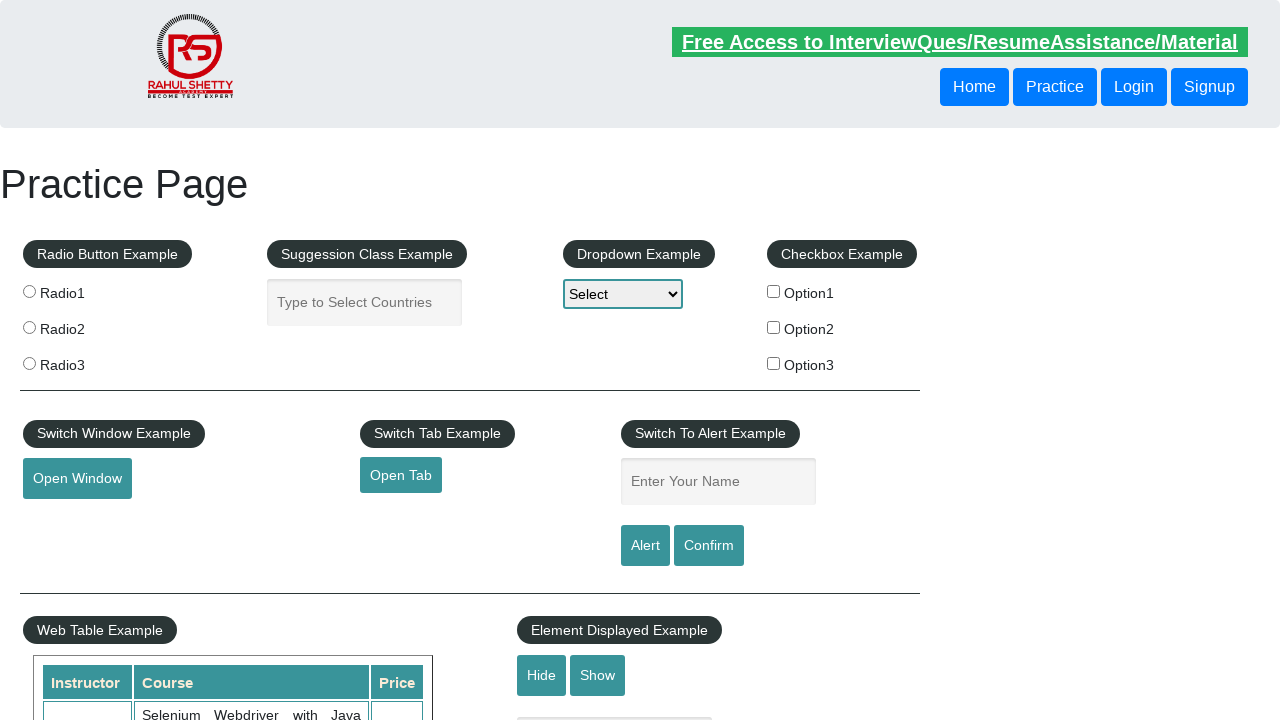

Filled name field with 'kiran shetty' on #name
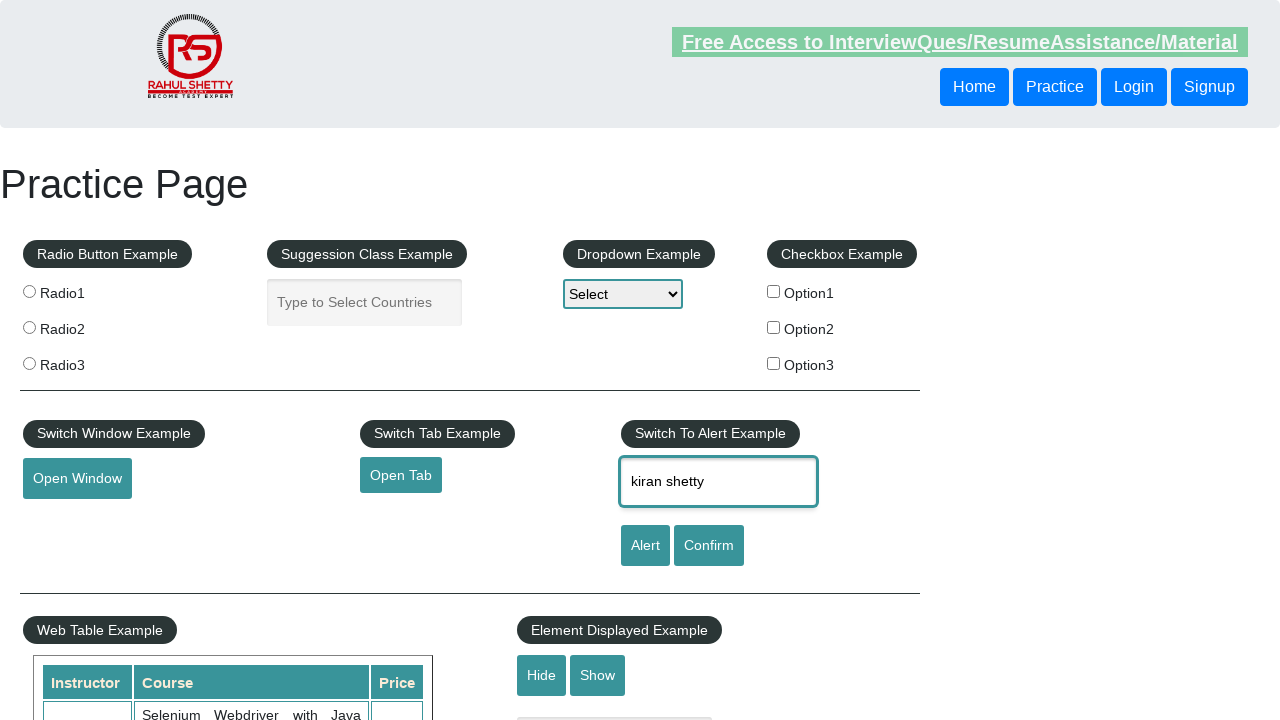

Clicked alert button to trigger JavaScript alert at (645, 546) on #alertbtn
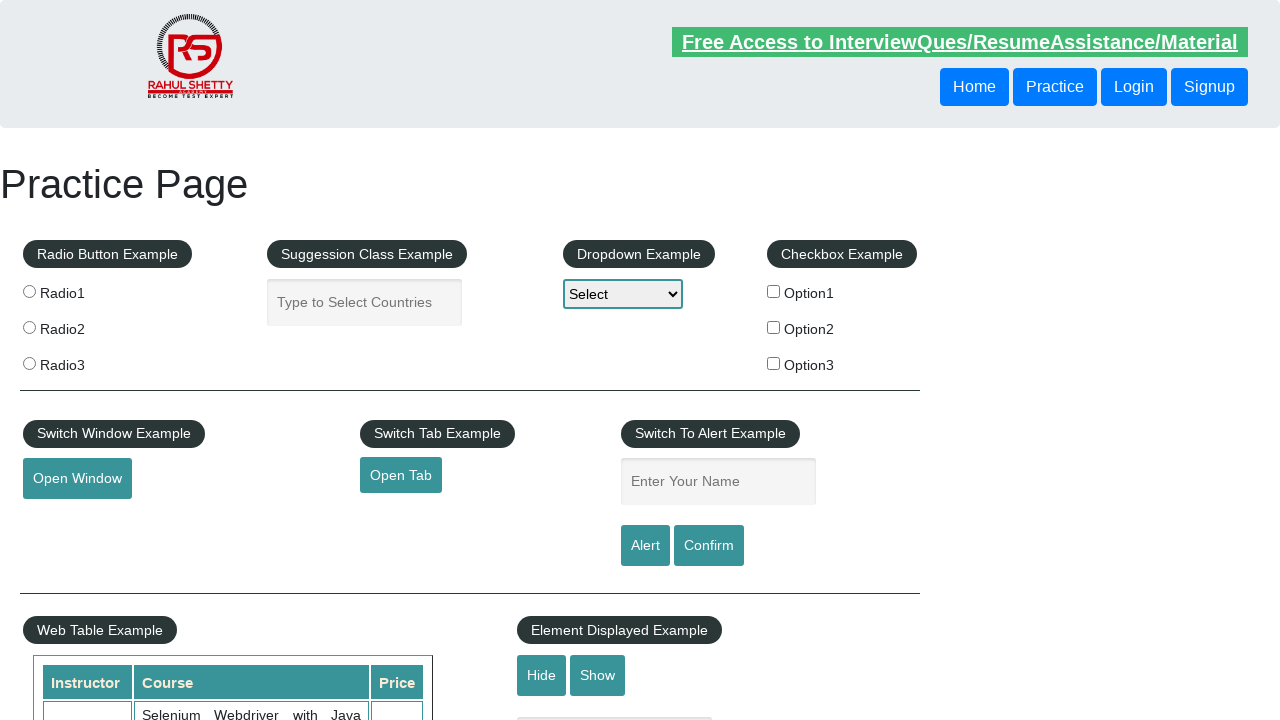

Set up dialog handler to accept alerts
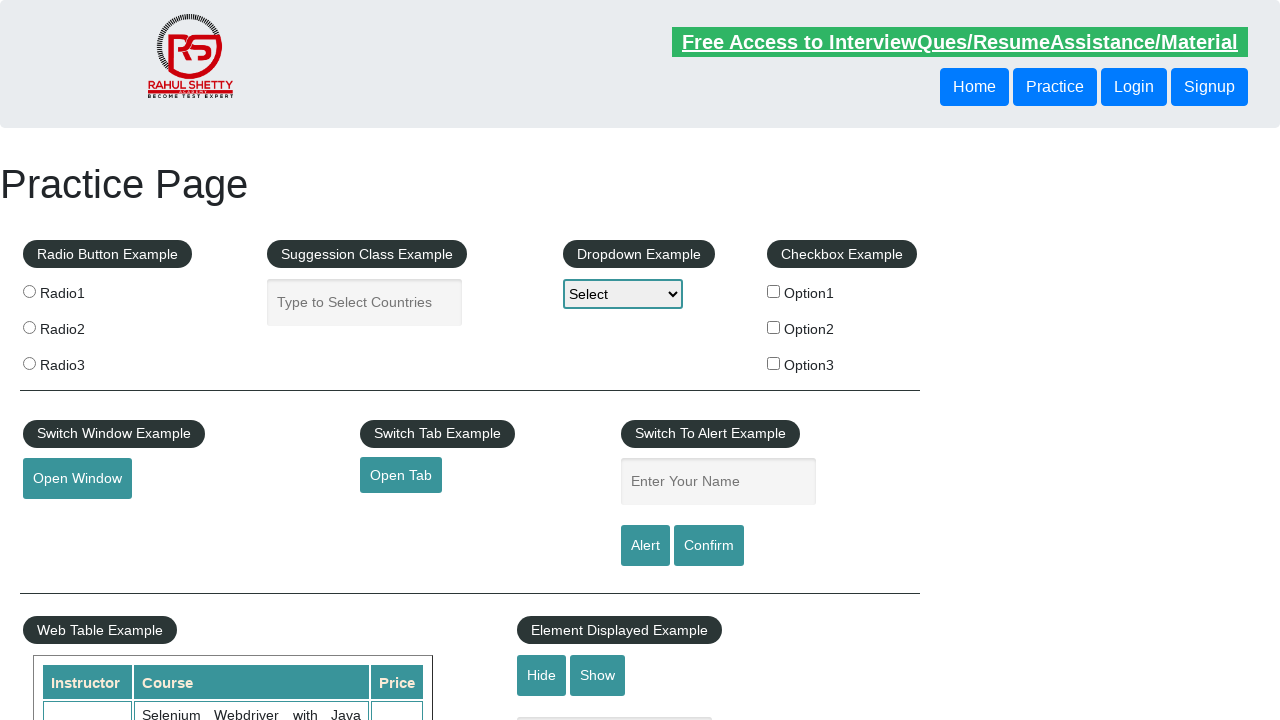

Waited 1000ms for dialog processing
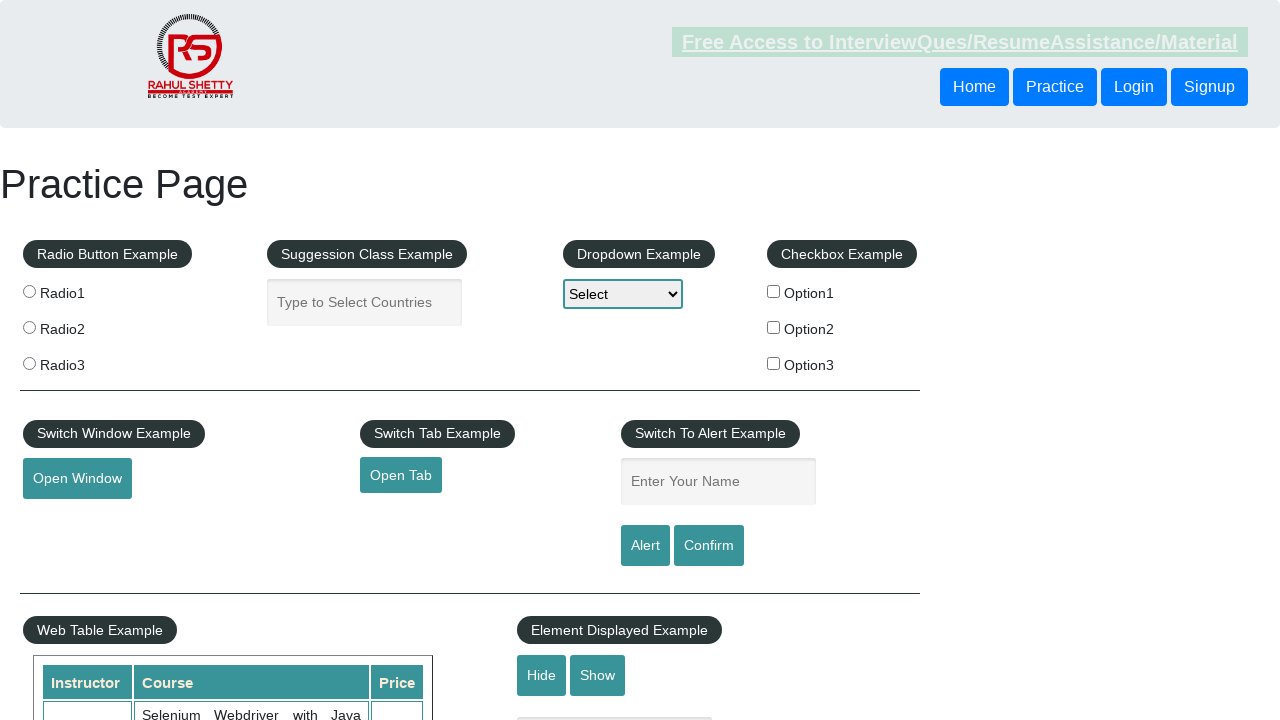

Clicked confirmation button to trigger confirmation dialog at (709, 546) on #confirmbtn
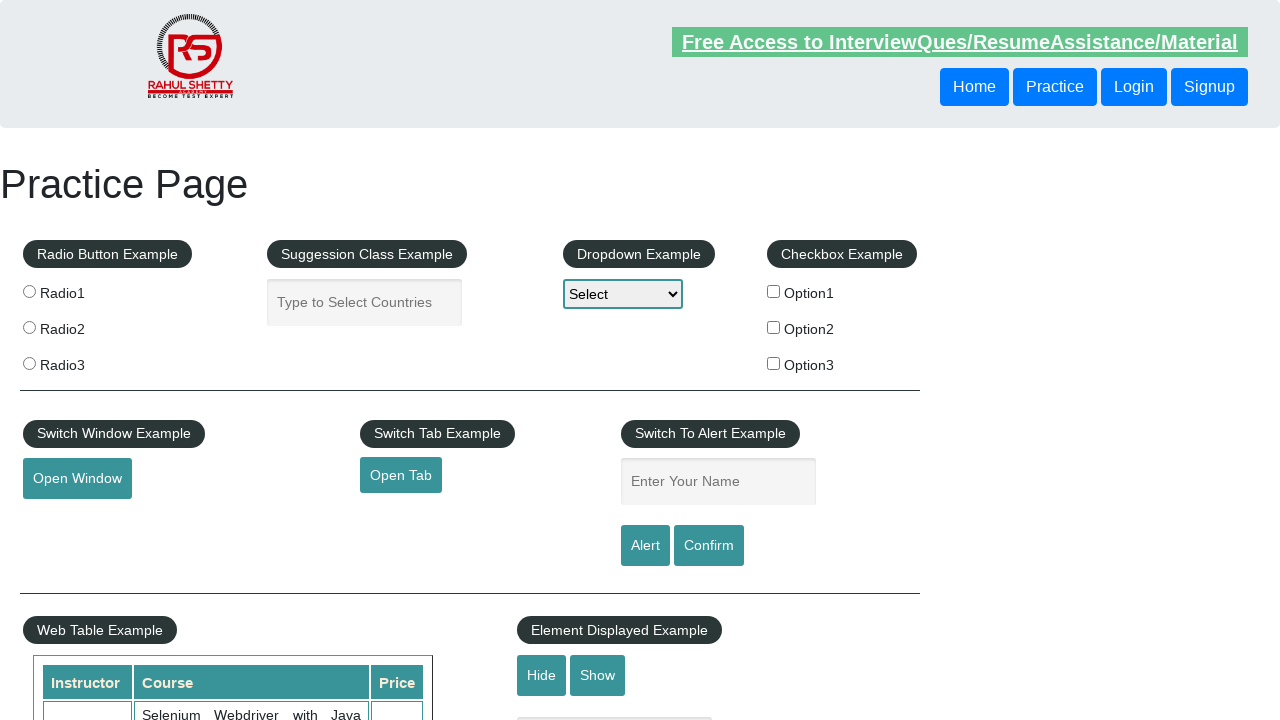

Set up dialog handler to dismiss confirmation dialogs
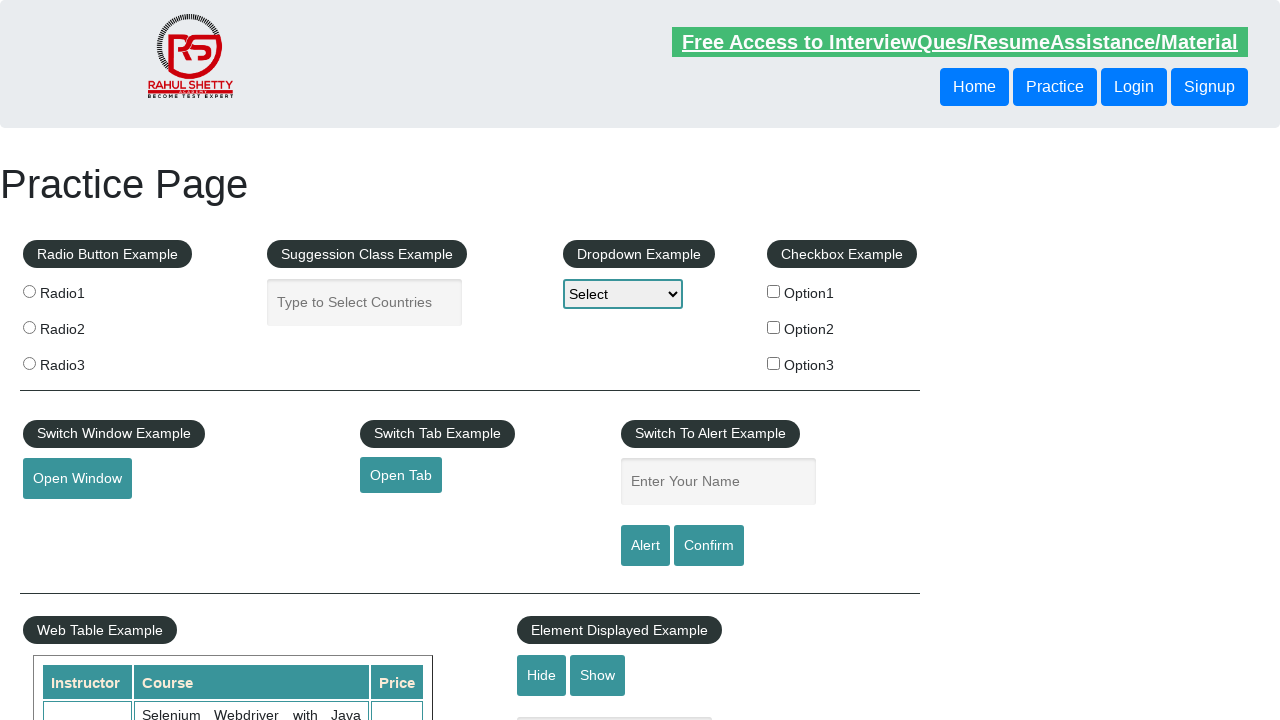

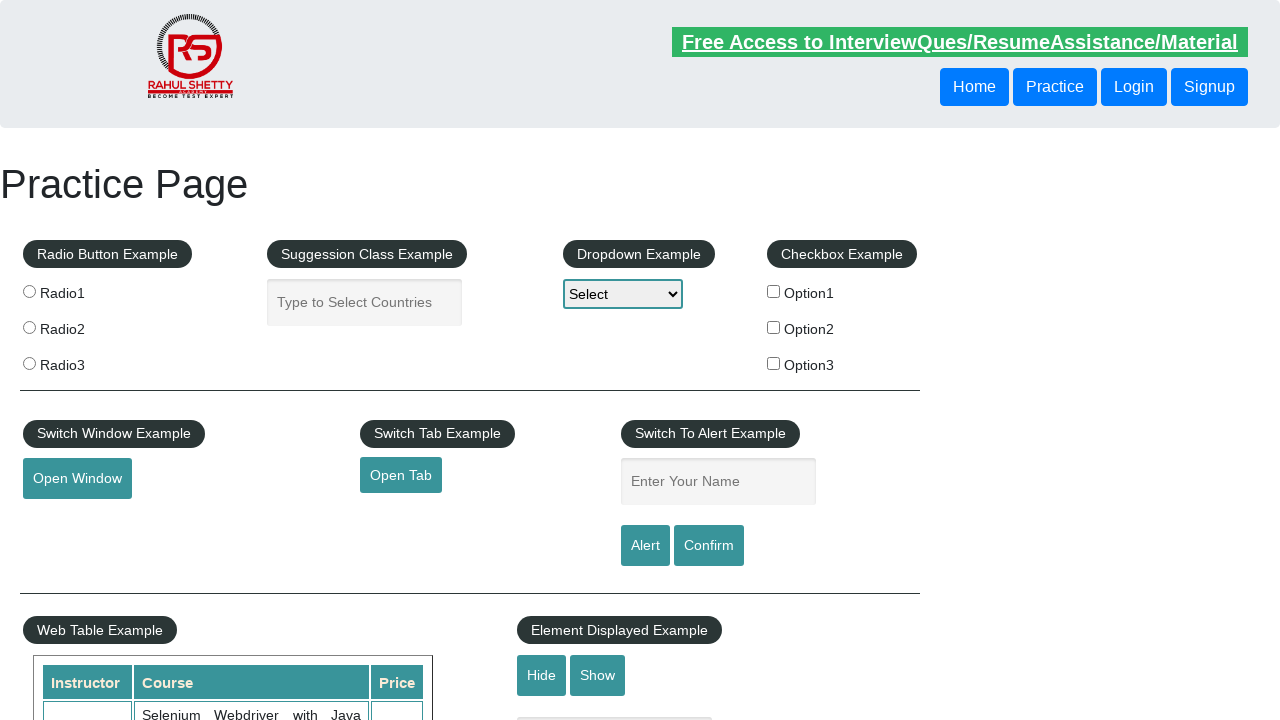